Tests drag and drop functionality on a jQuery UI sortable list by dragging items within the first list and between two connected lists, then verifying the resulting order.

Starting URL: https://jqueryui.com/resources/demos/sortable/connect-lists.html

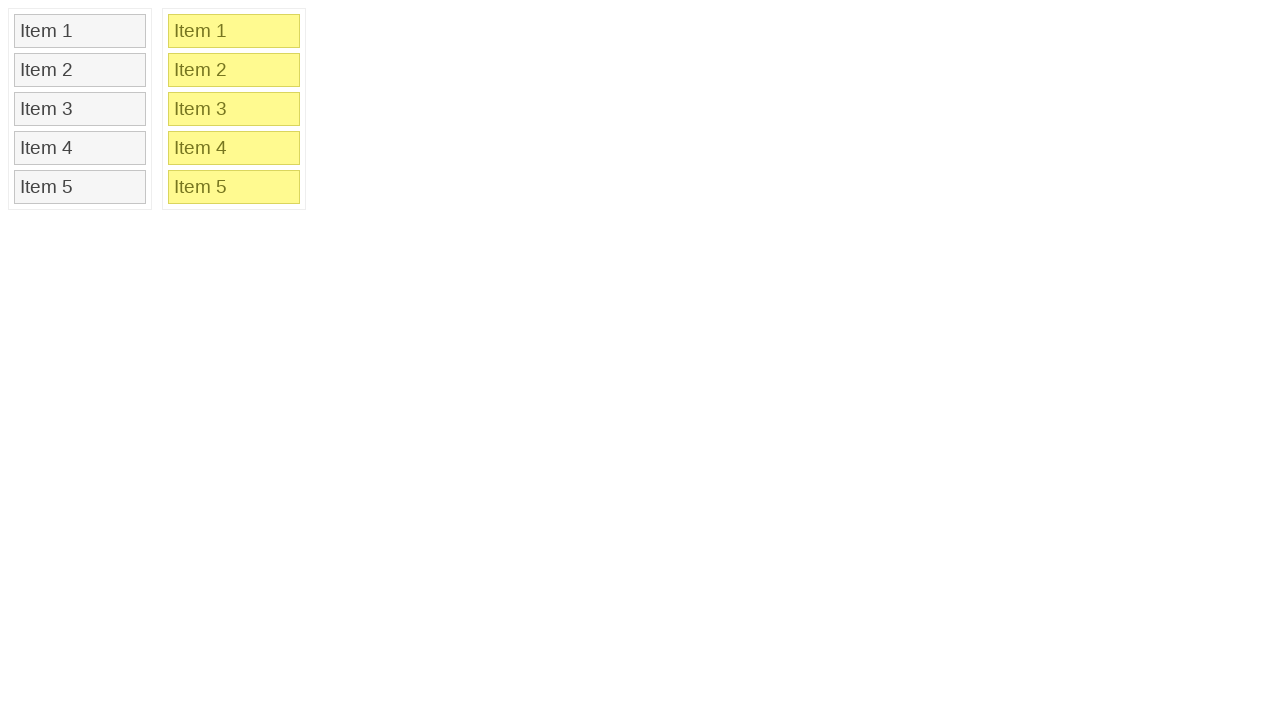

Waited for sortable list 1 to load with Item 2
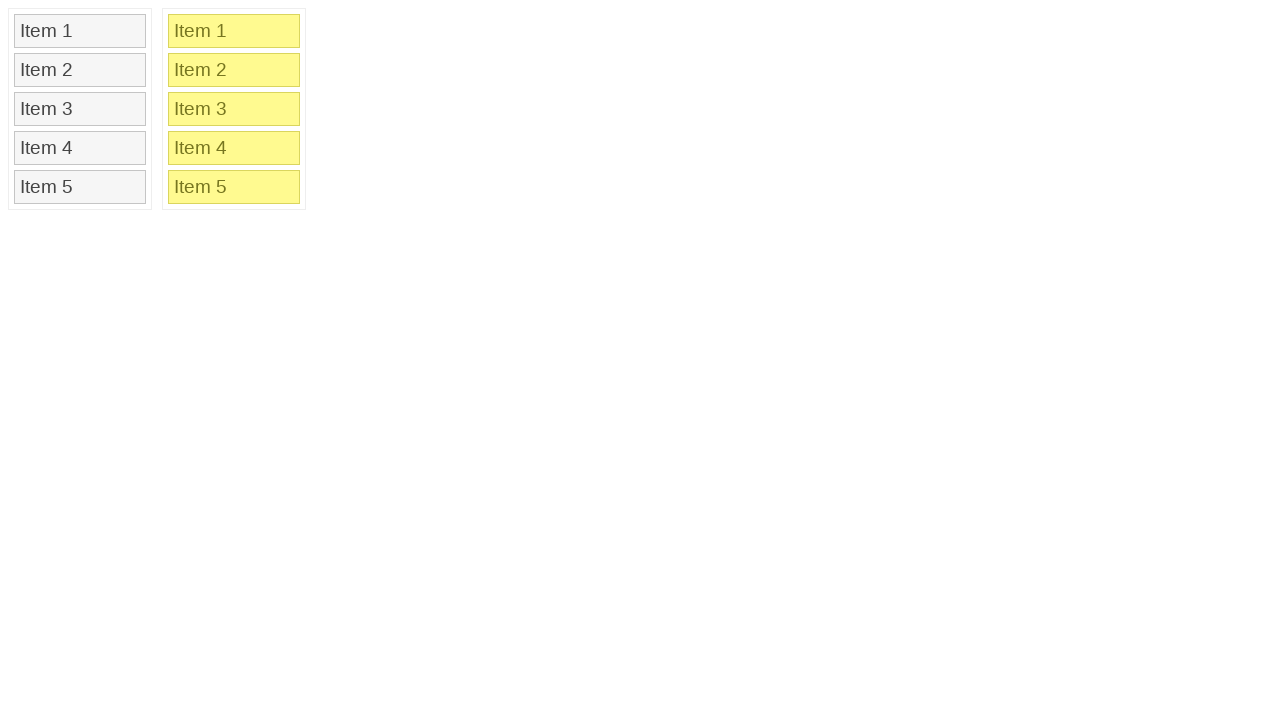

Located Item 2 in list 1
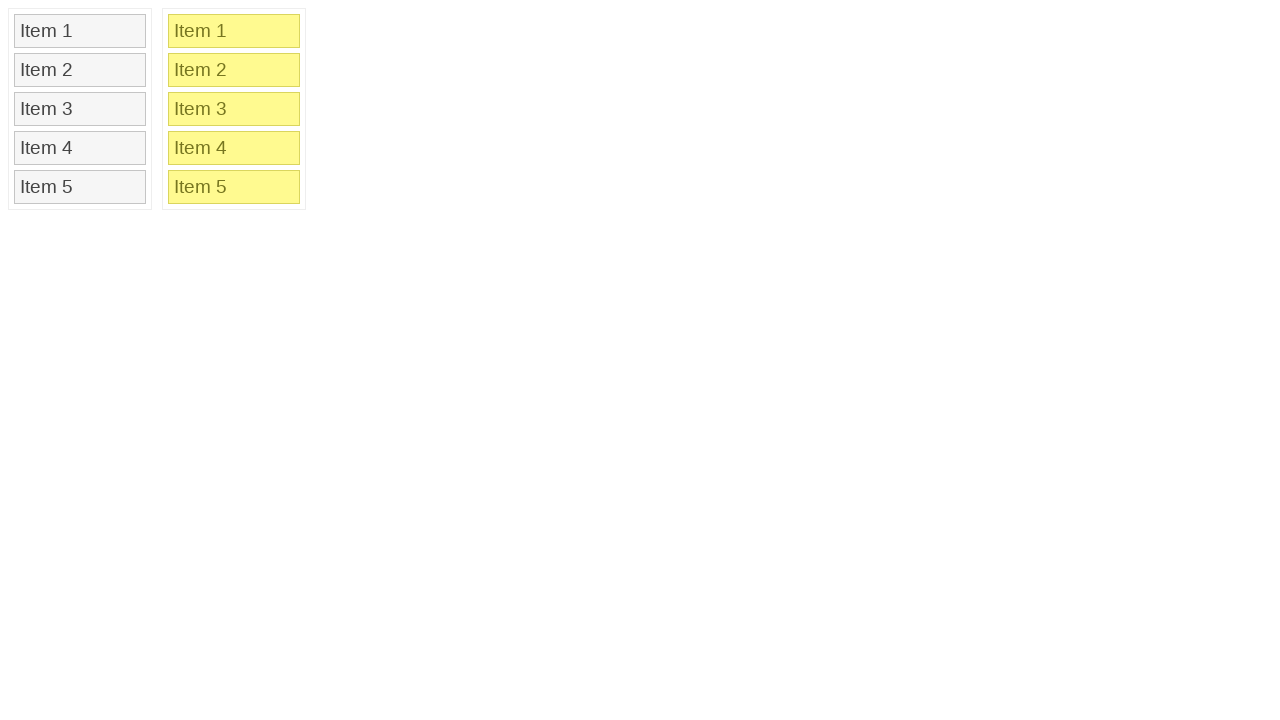

Located Item 4 in list 1
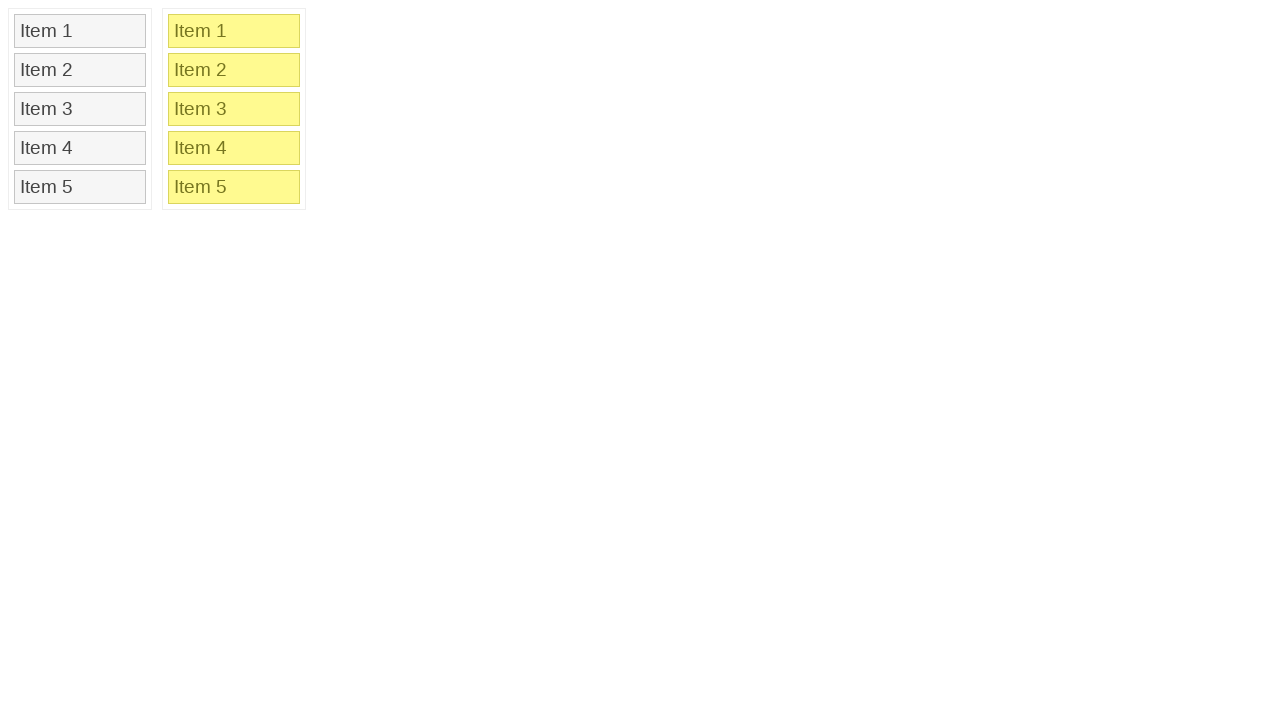

Dragged Item 2 to Item 4 position within list 1 at (80, 148)
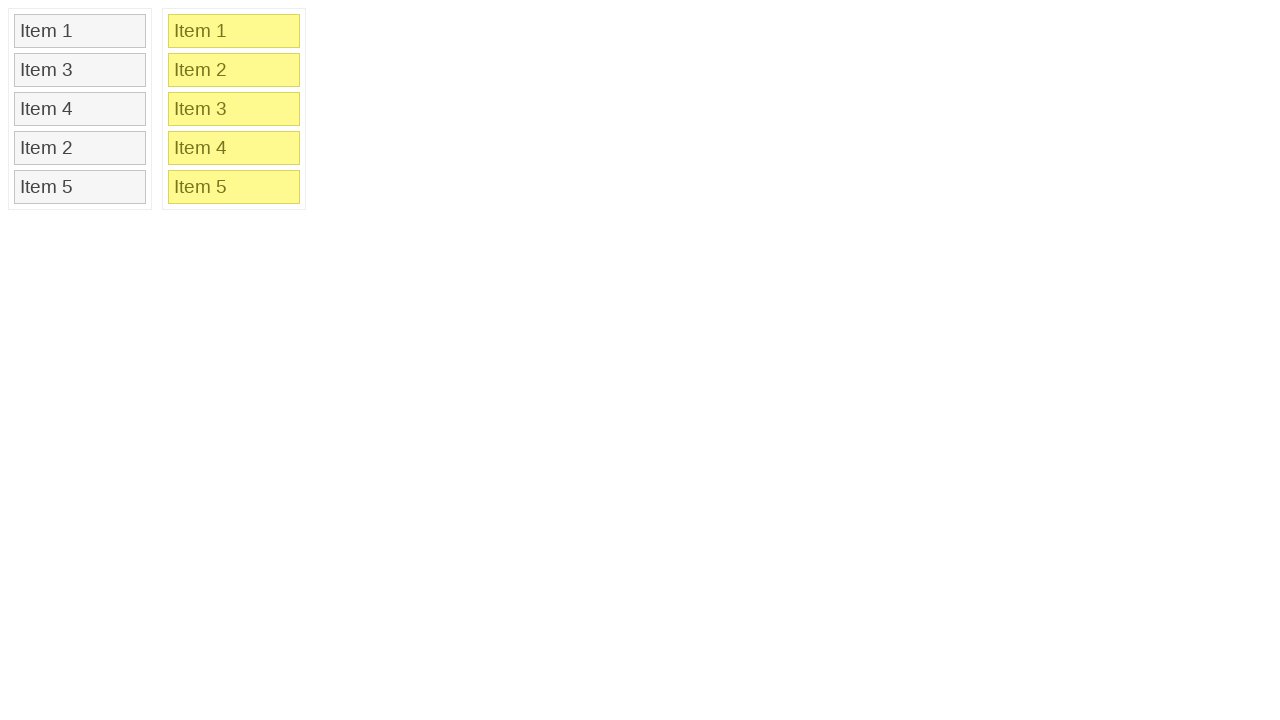

Waited 500ms for drag animation to complete
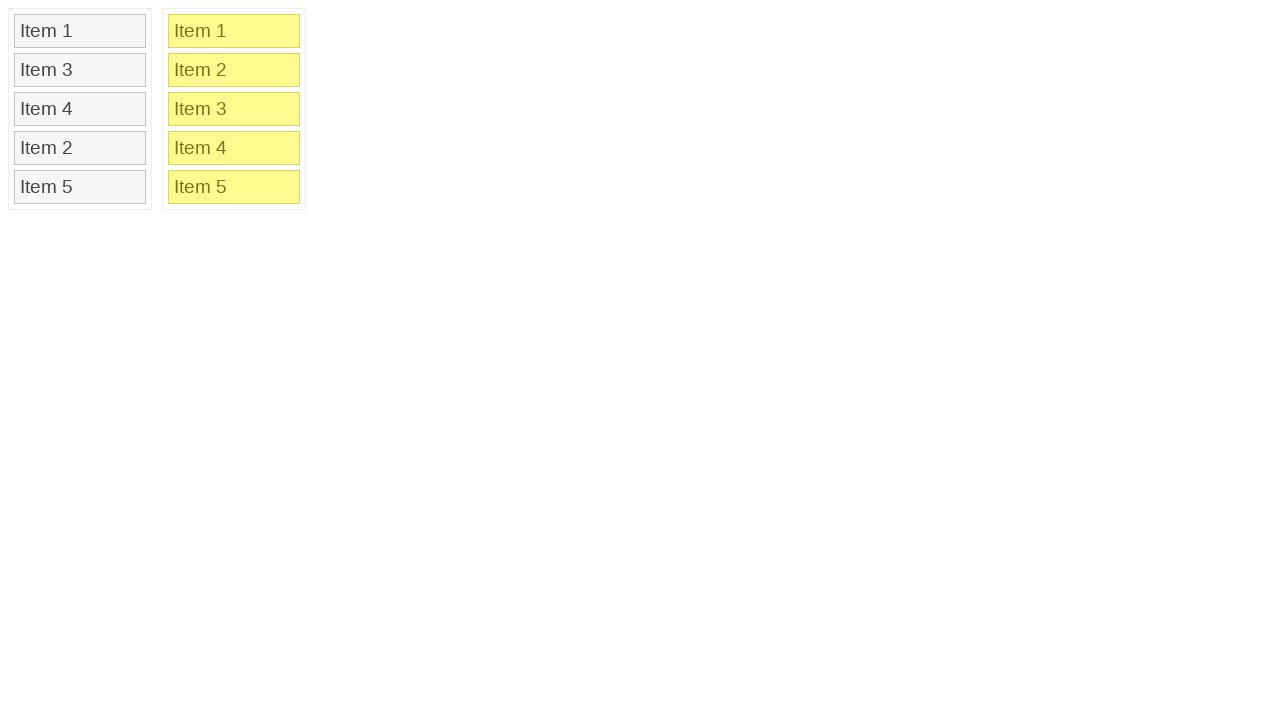

Located Item 3 in list 1
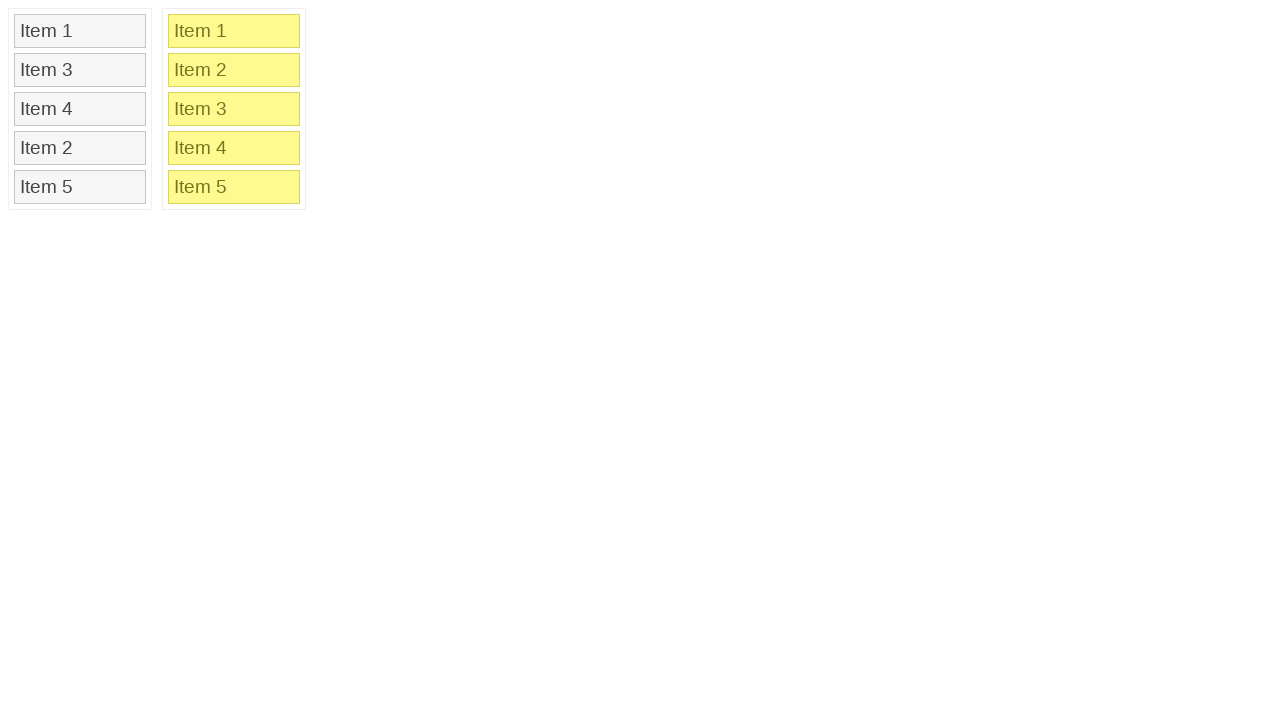

Located Item 2 in list 2
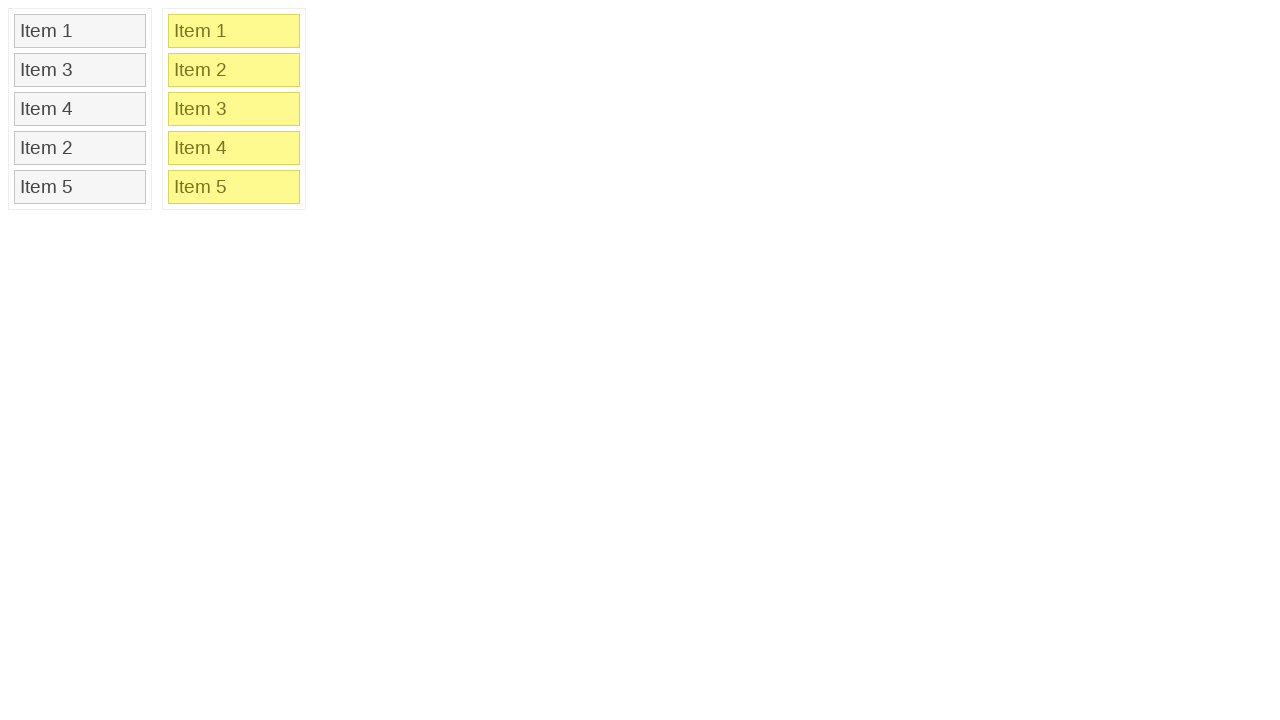

Dragged Item 3 from list 1 to Item 2 position in list 2 at (234, 70)
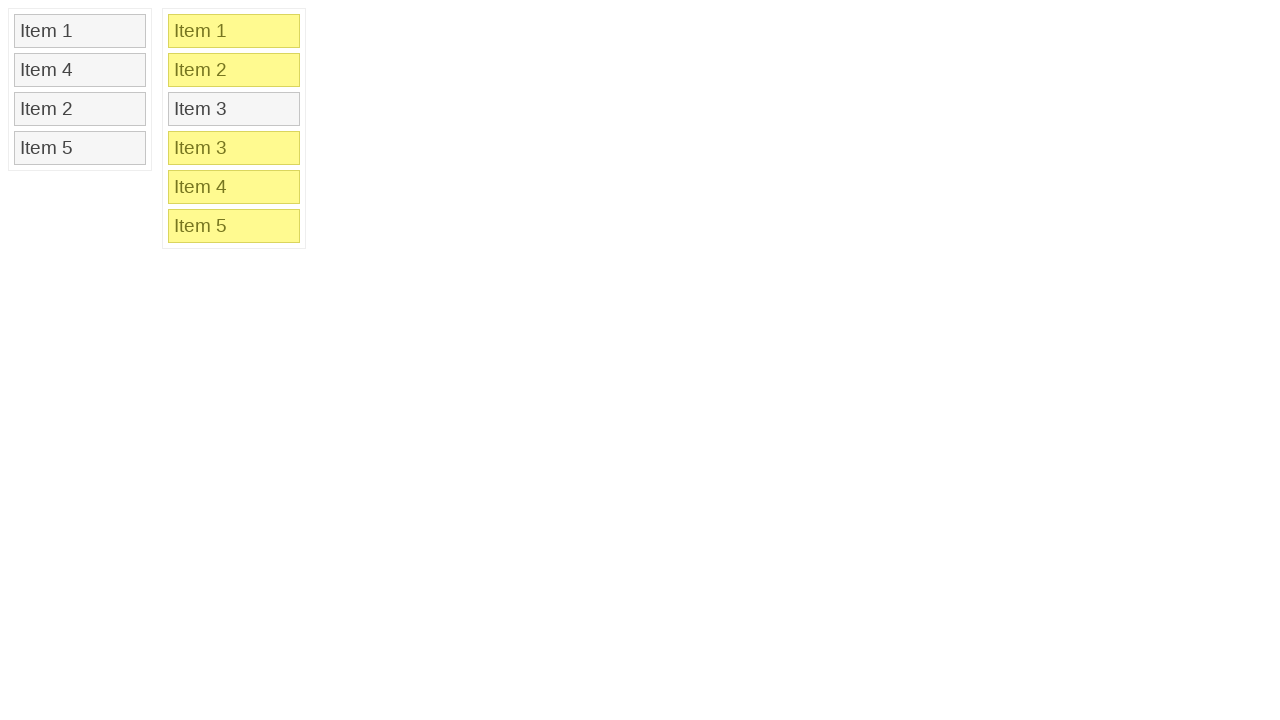

Waited 500ms for cross-list drag animation to complete
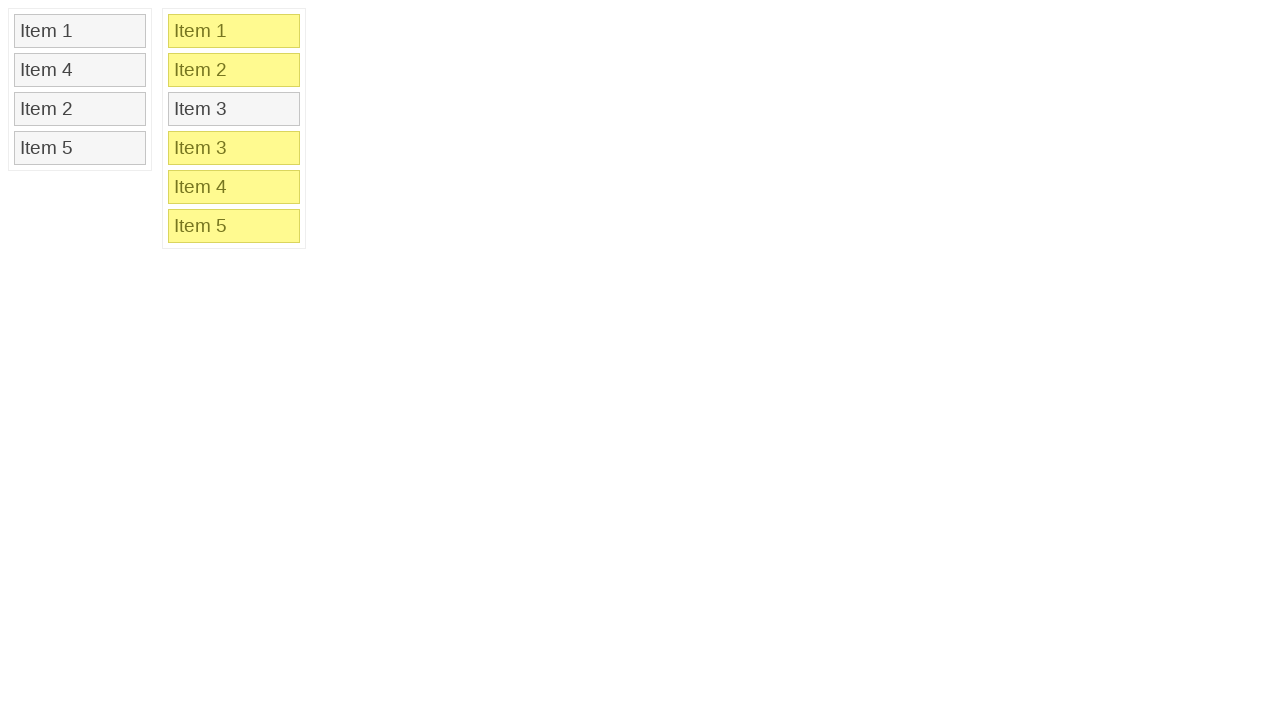

Located all items in list 1
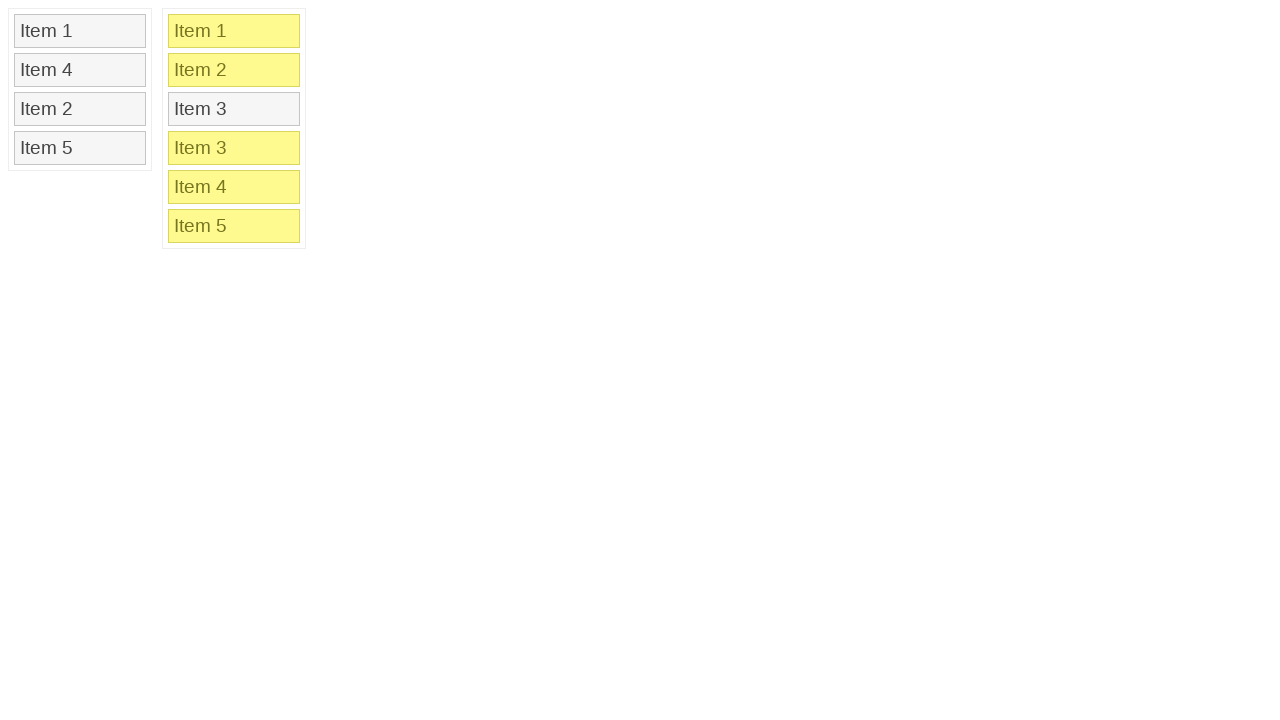

Verified list 1 contains exactly 4 items
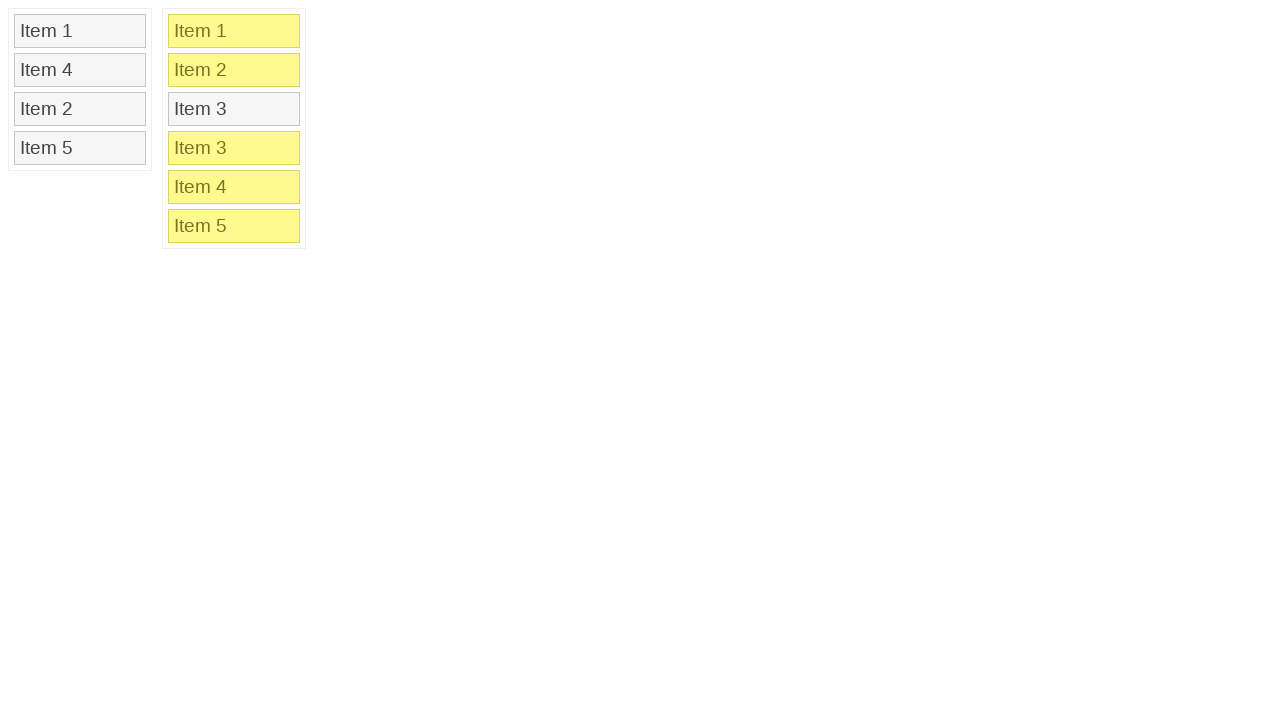

Retrieved text content of first item in list 1
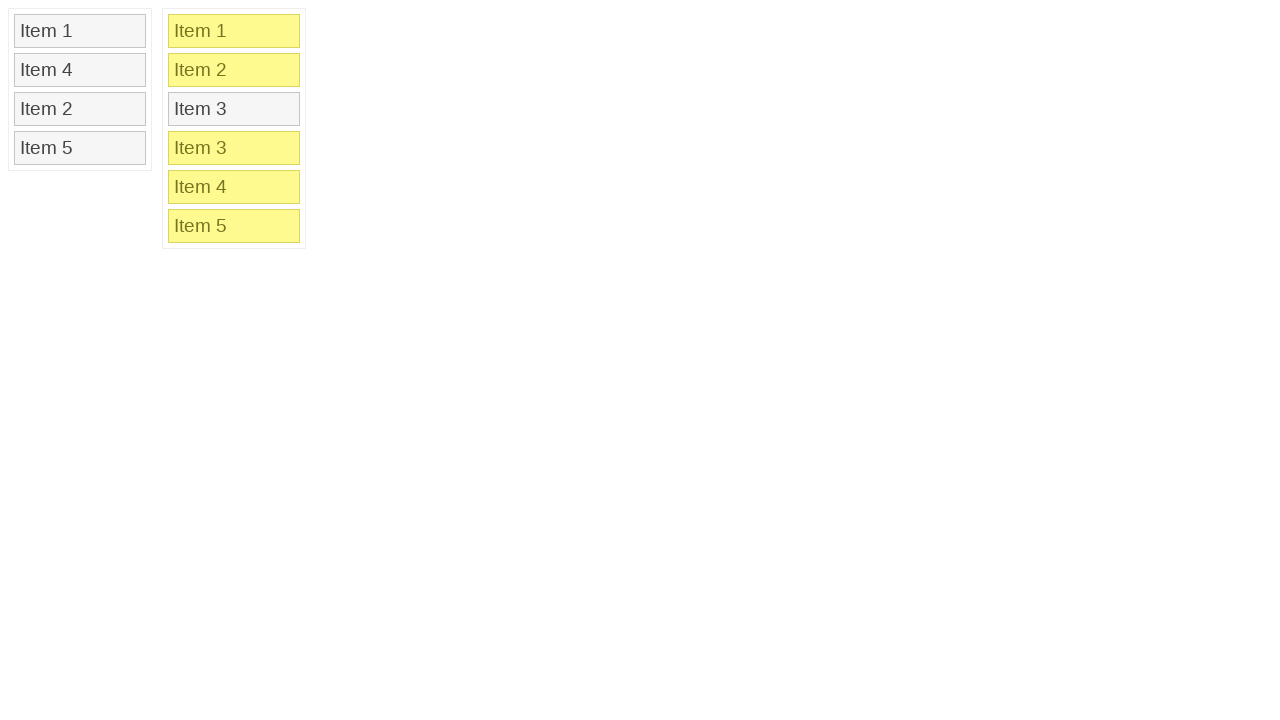

Verified first item in list 1 is 'Item 1'
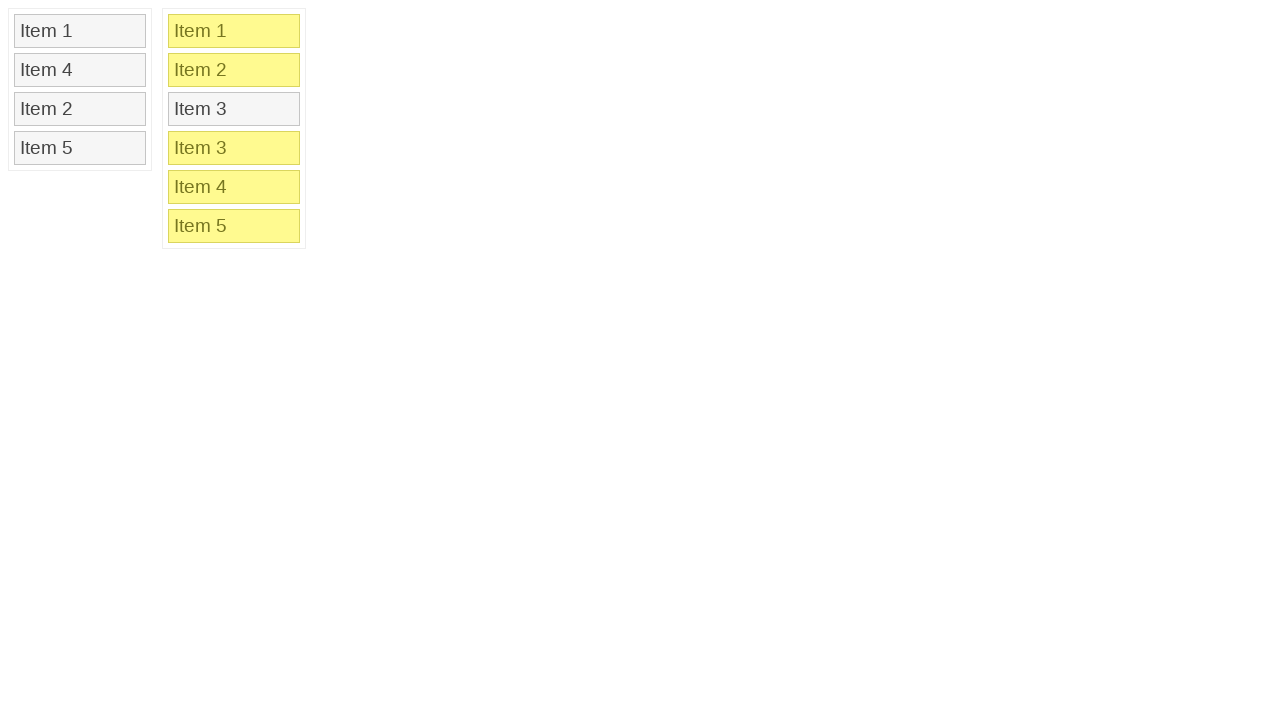

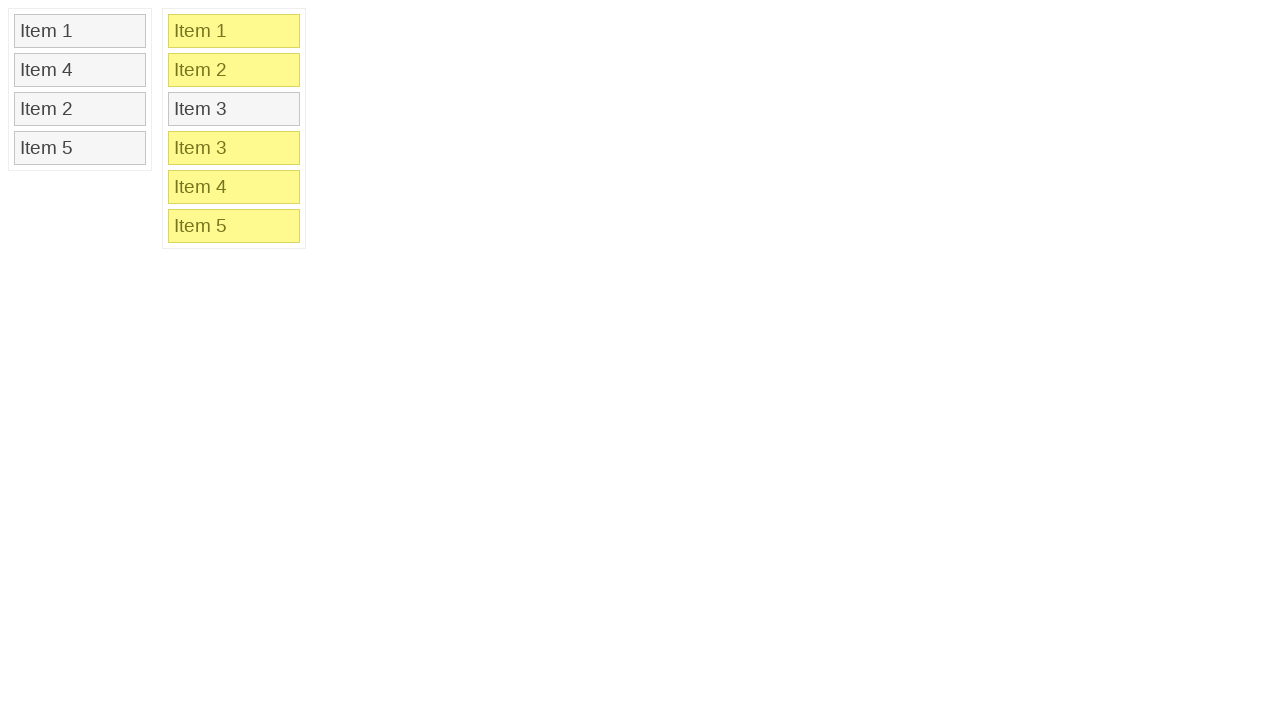